Tests the navigation flow on Katalon demo site by clicking the Make Appointment button and verifying the redirect to login page

Starting URL: https://katalon-demo-cura.herokuapp.com/

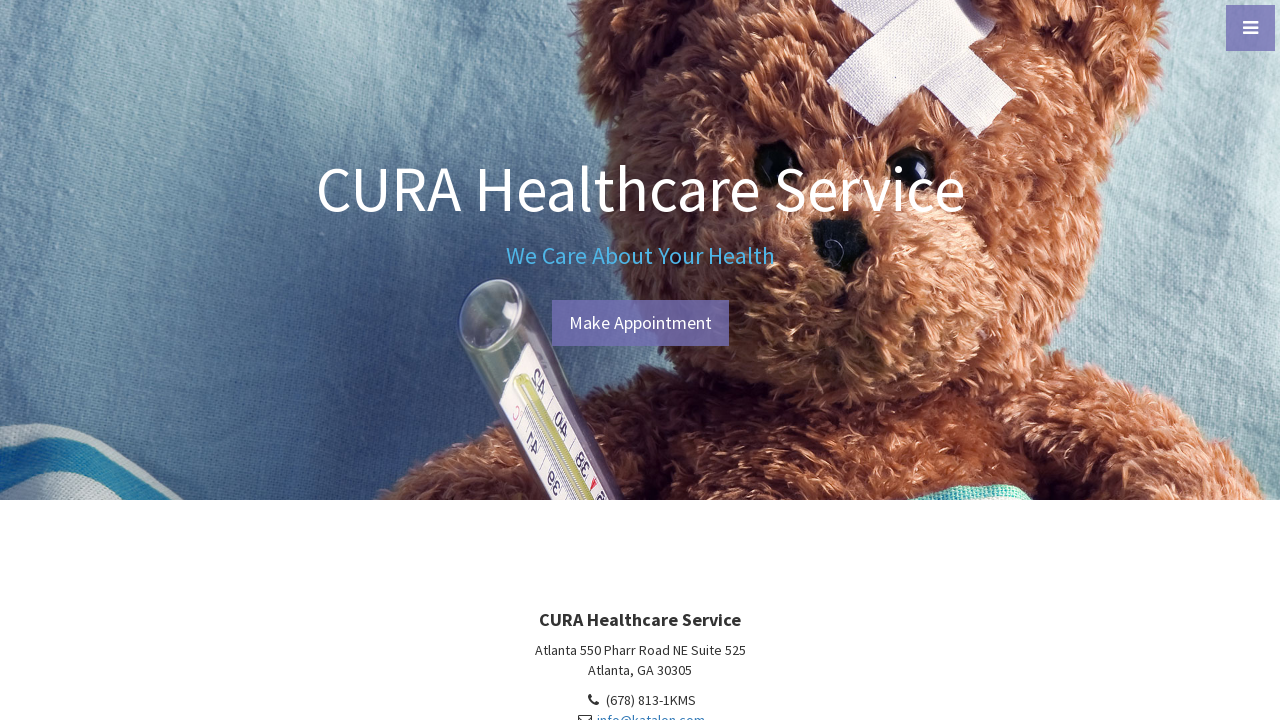

Clicked the Make Appointment button at (640, 323) on #btn-make-appointment
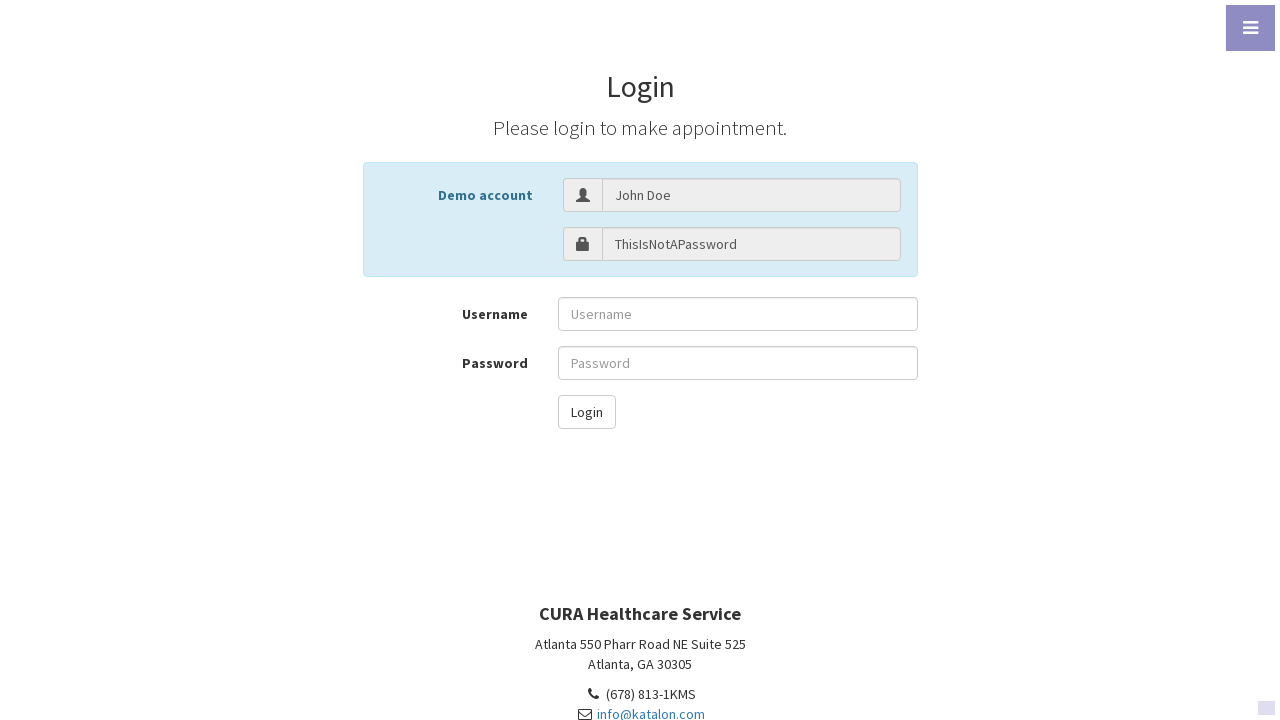

Navigated to login page at https://katalon-demo-cura.herokuapp.com/profile.php#login
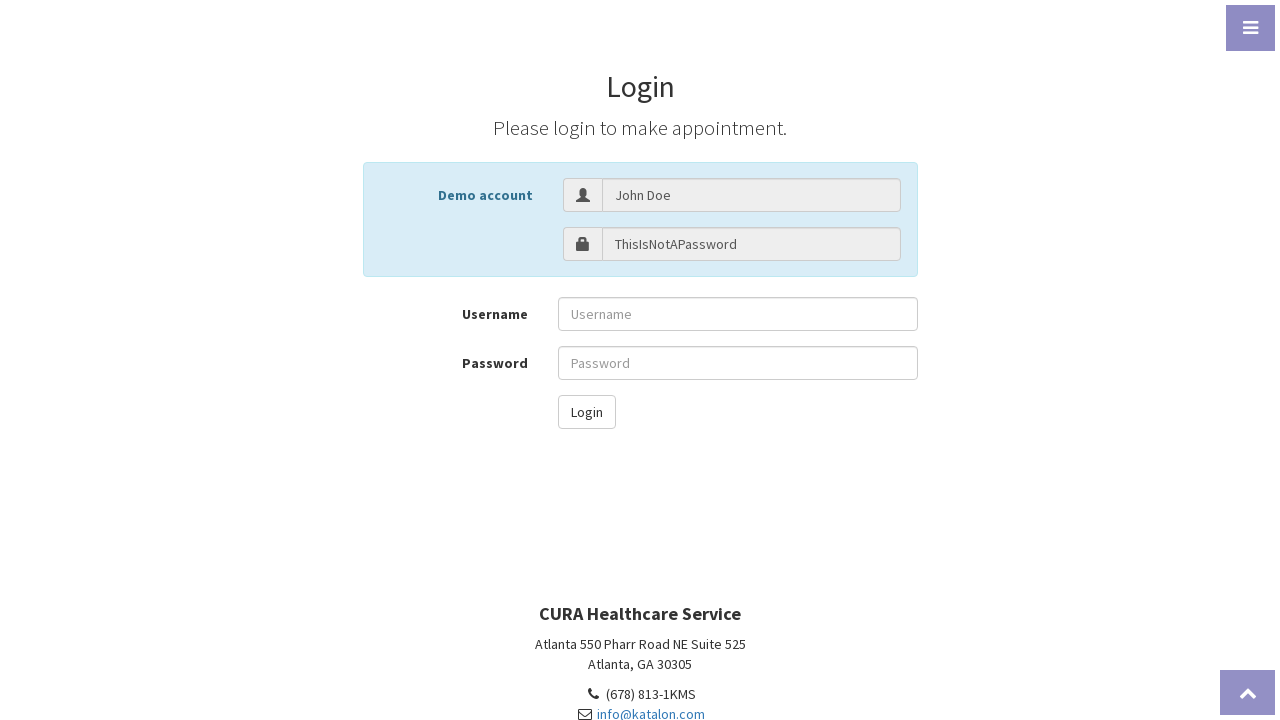

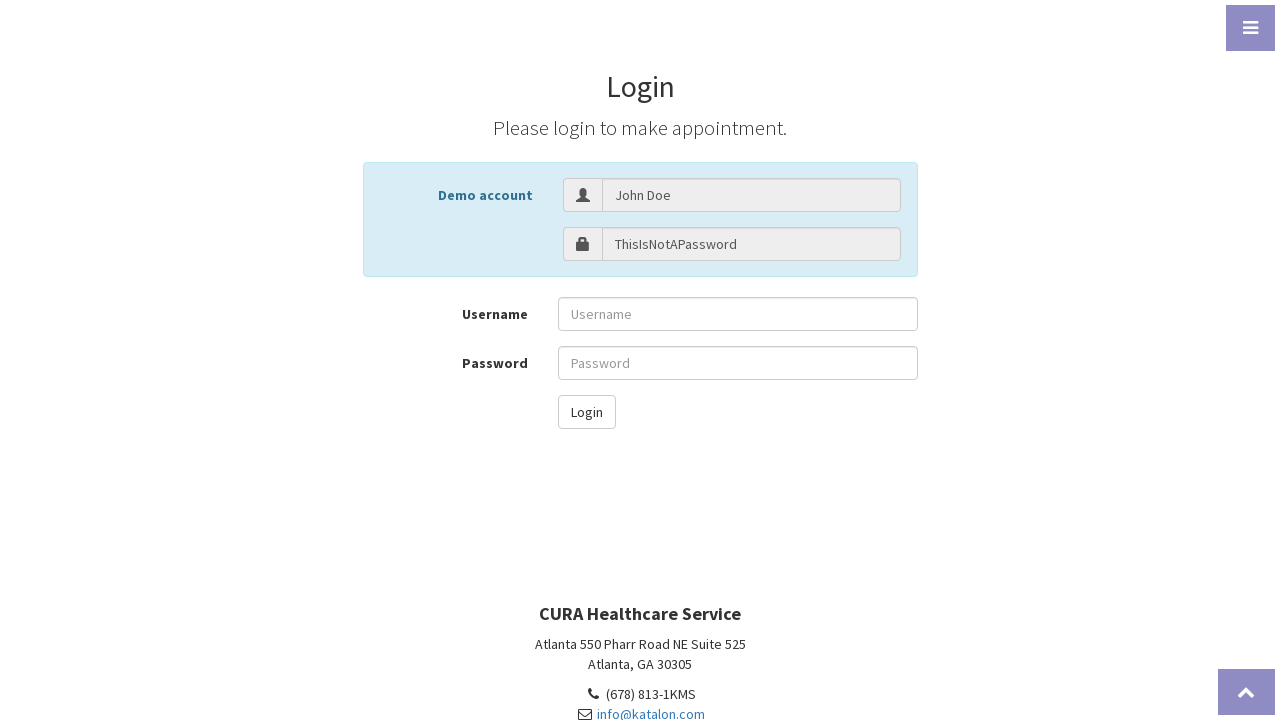